Tests drag and drop functionality by dragging element A to container B, verifying the swap, then dragging it back to verify elements return to original positions.

Starting URL: https://the-internet.herokuapp.com/drag_and_drop

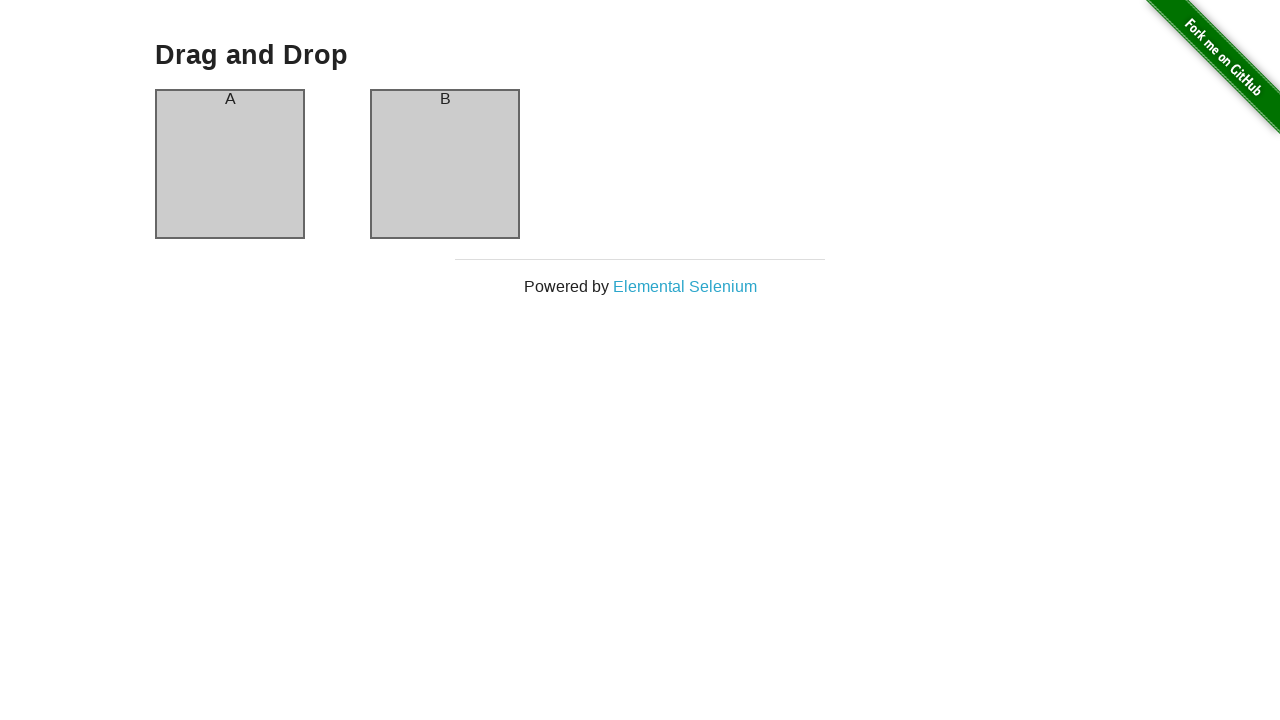

Waited for page content header to load
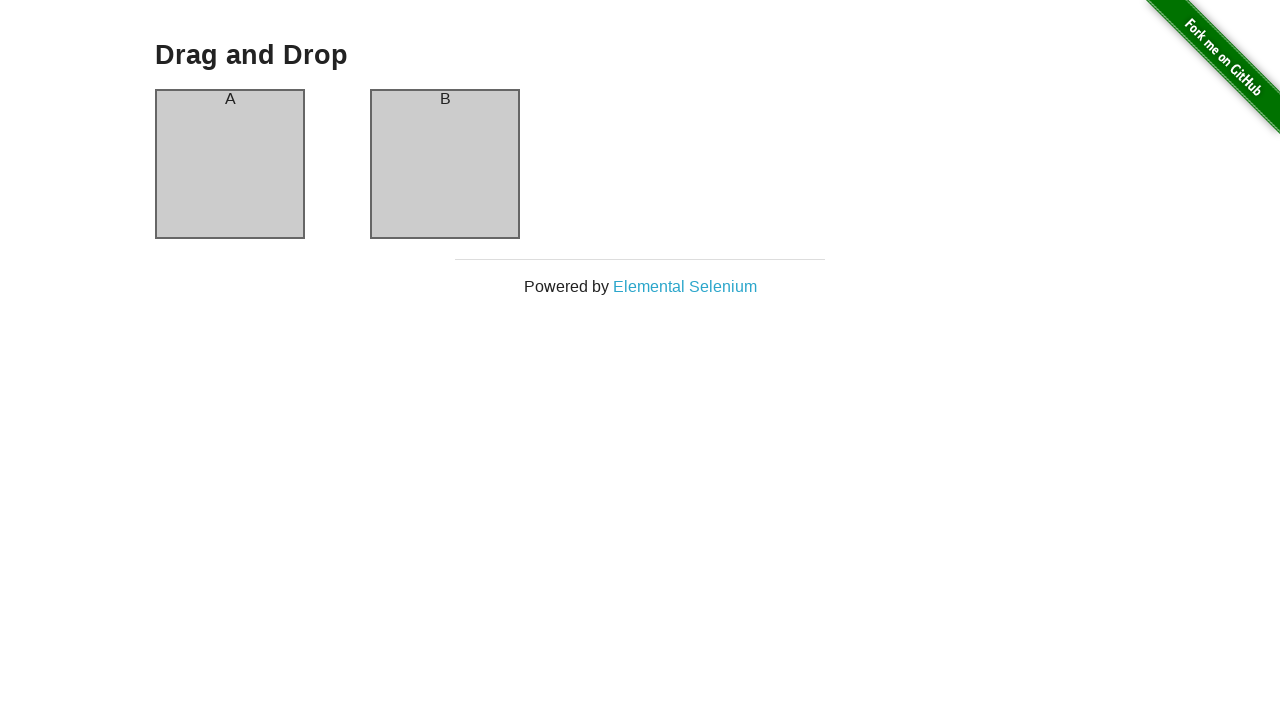

Waited for column A element to be visible
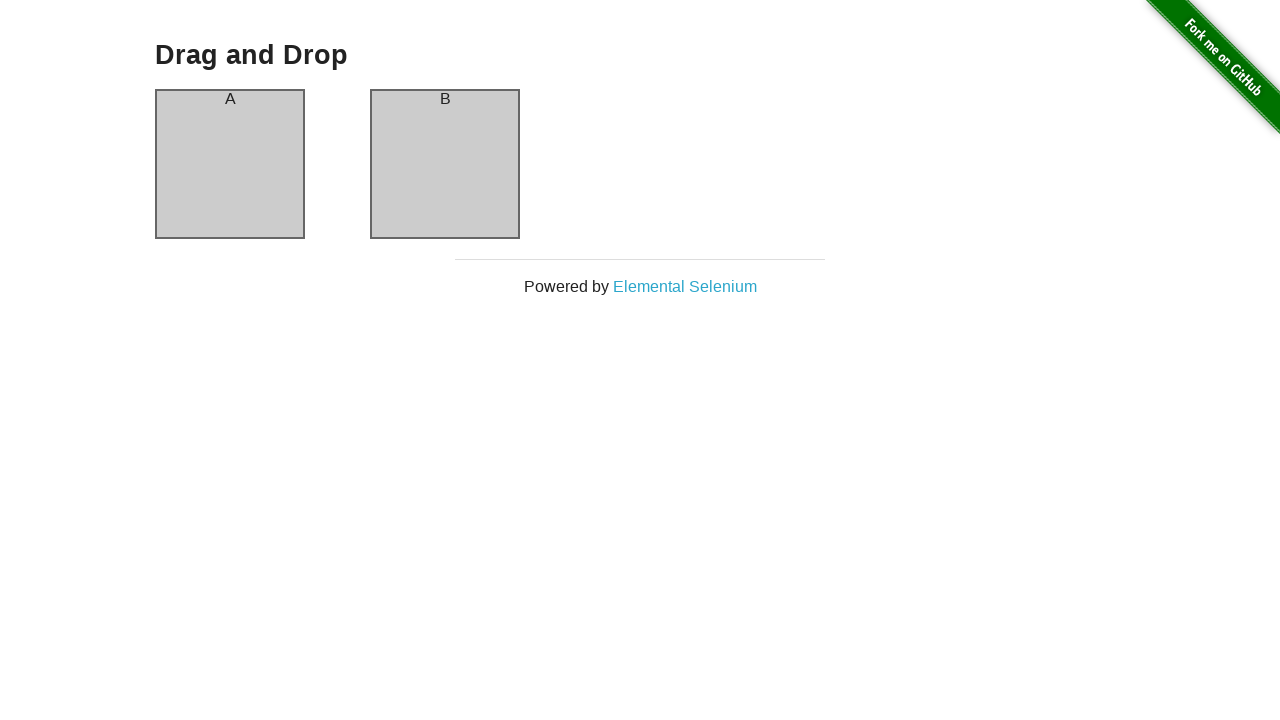

Waited for column B element to be visible
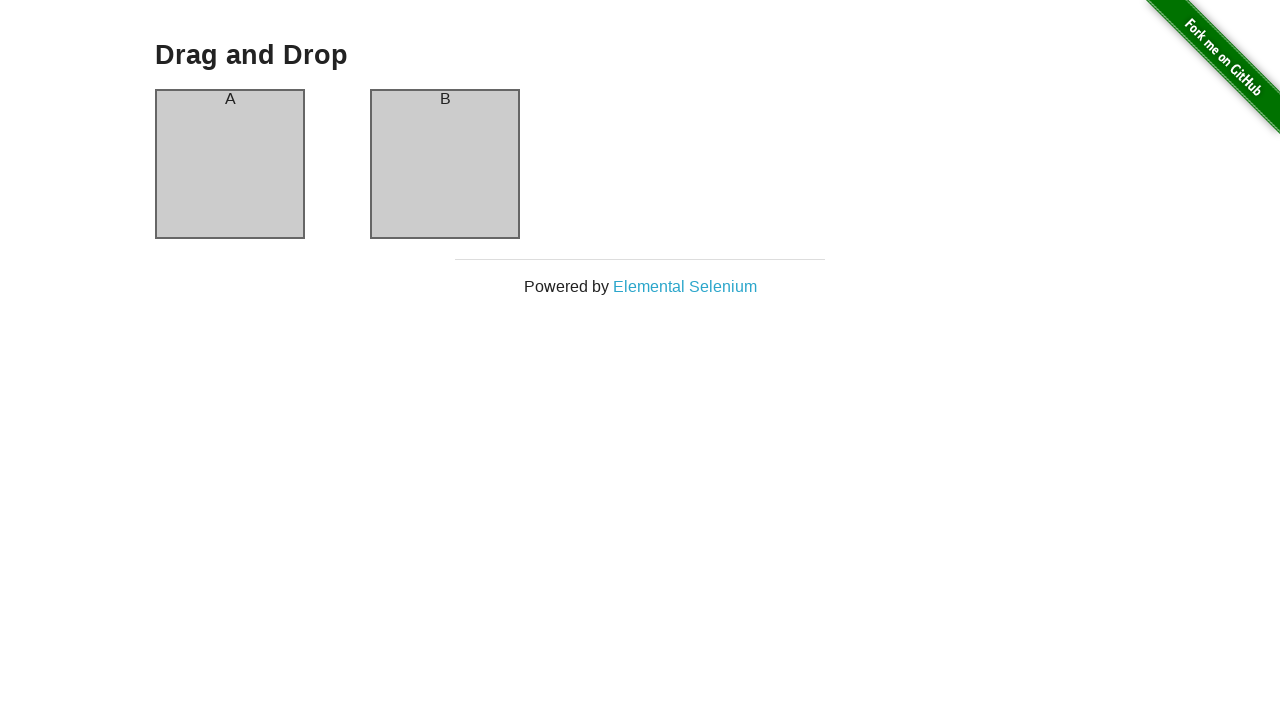

Located column A and column B header elements
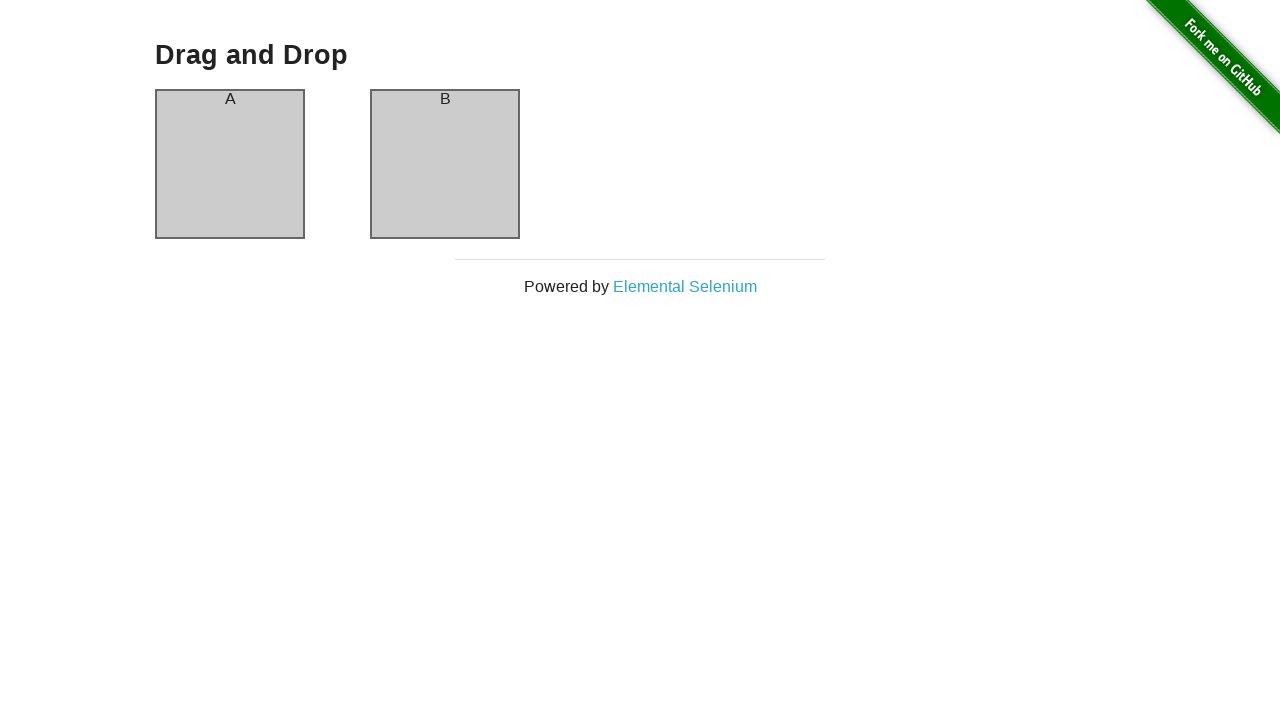

Verified column A header contains 'A'
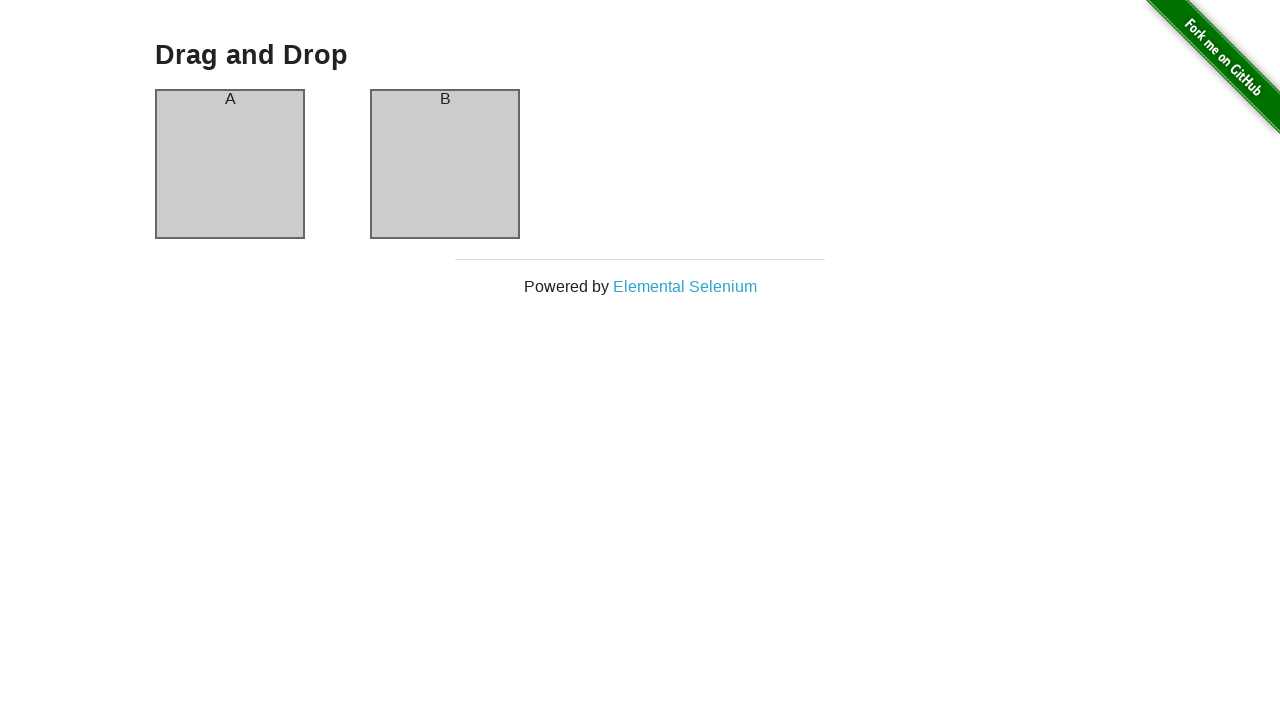

Verified column B header contains 'B' - initial state correct
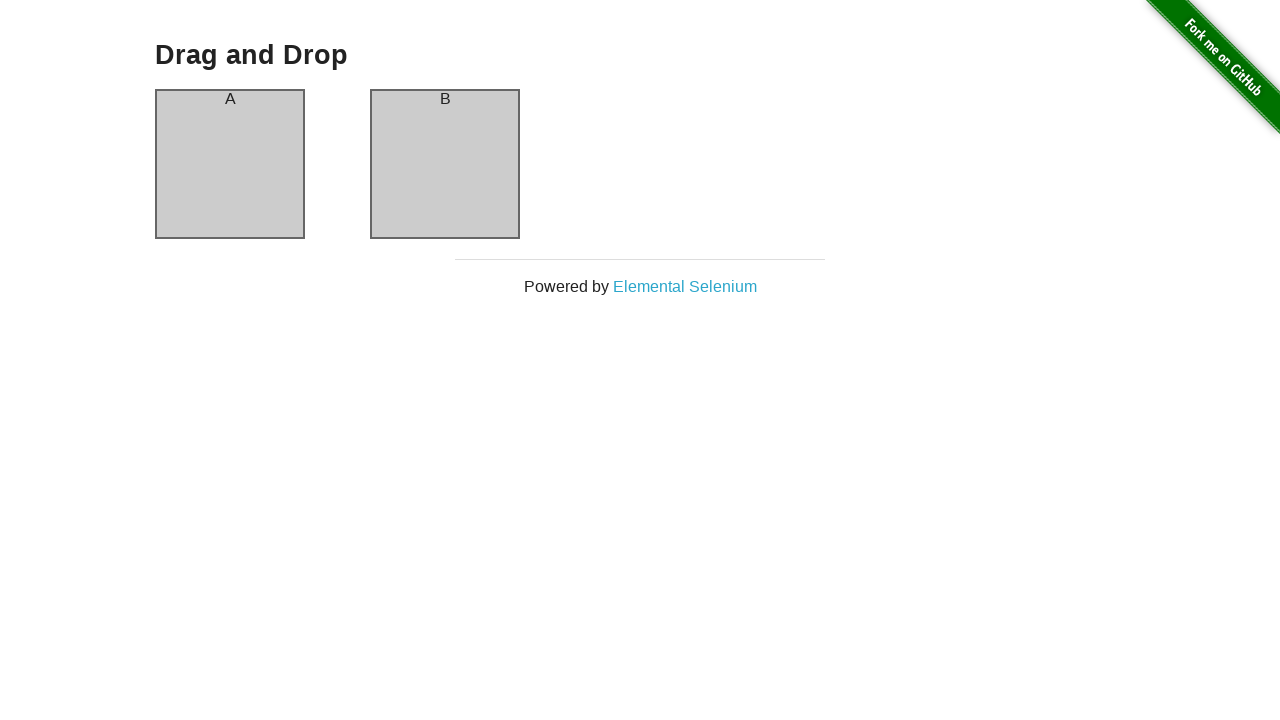

Dragged element A from column A to column B using JavaScript
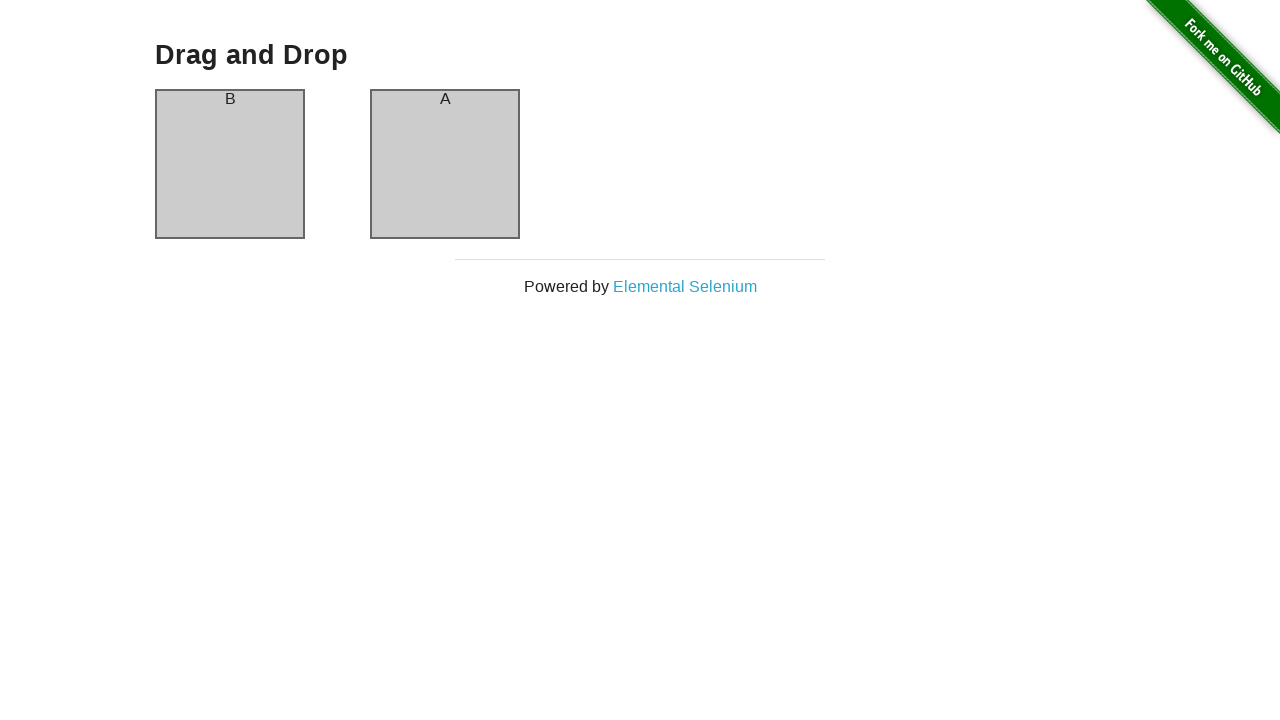

Waited 500ms for DOM to update after drag operation
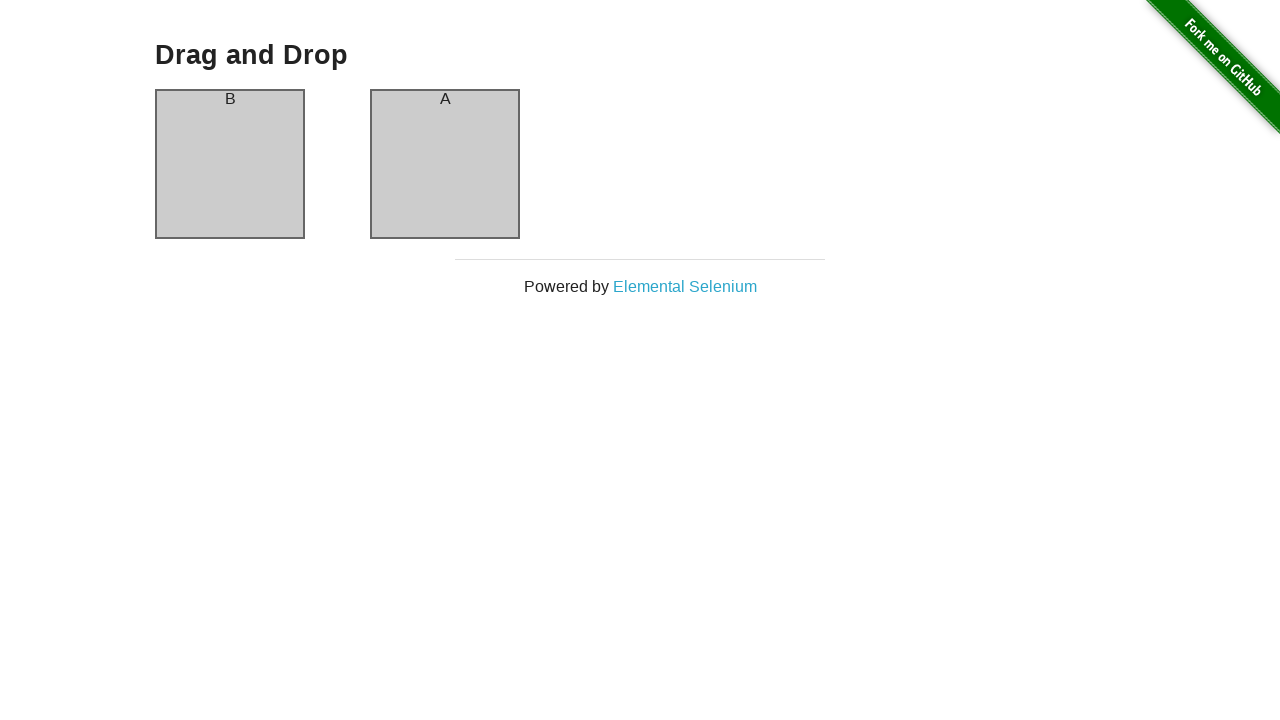

Verified element swap: column A now contains 'B'
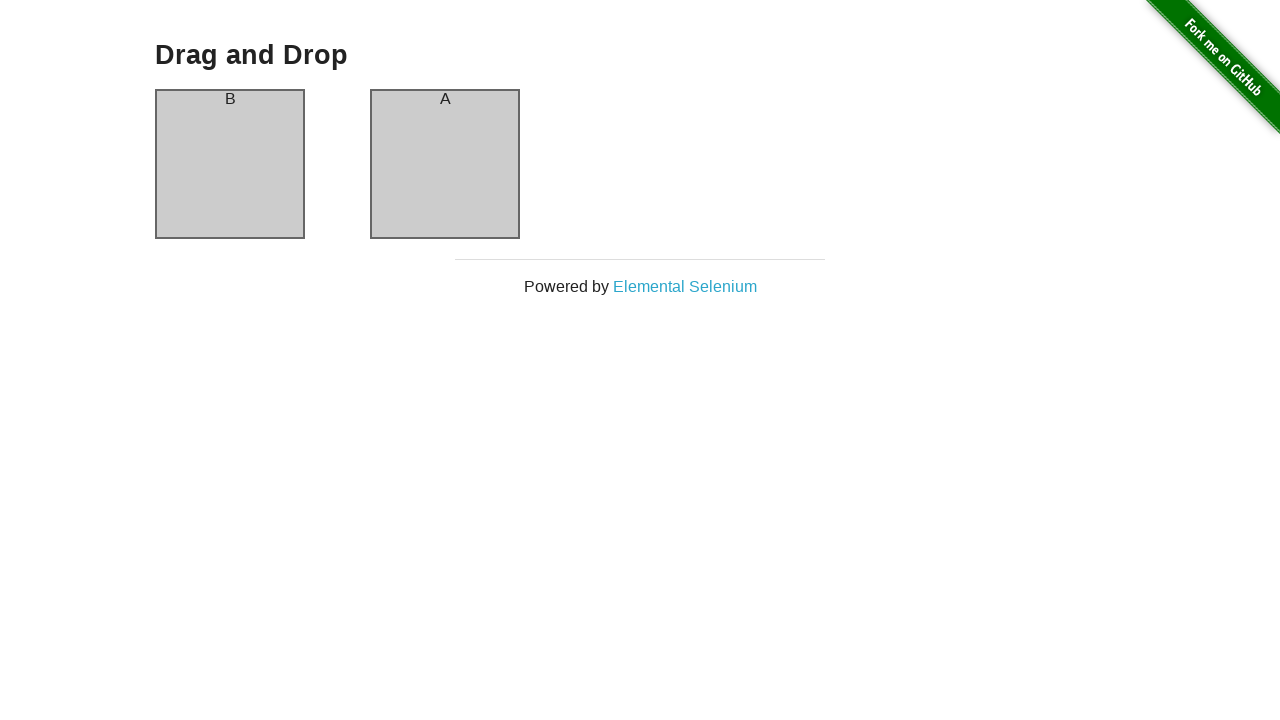

Verified element swap: column B now contains 'A'
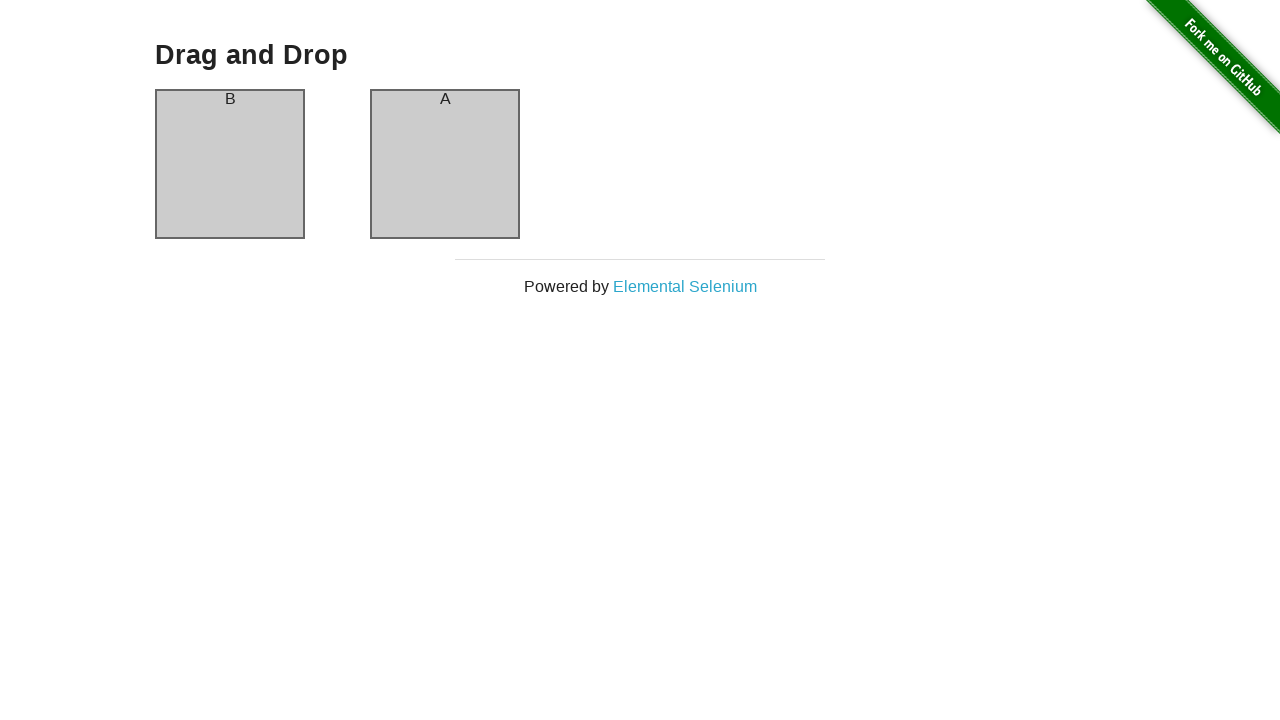

Dragged element back from column B to column A using JavaScript
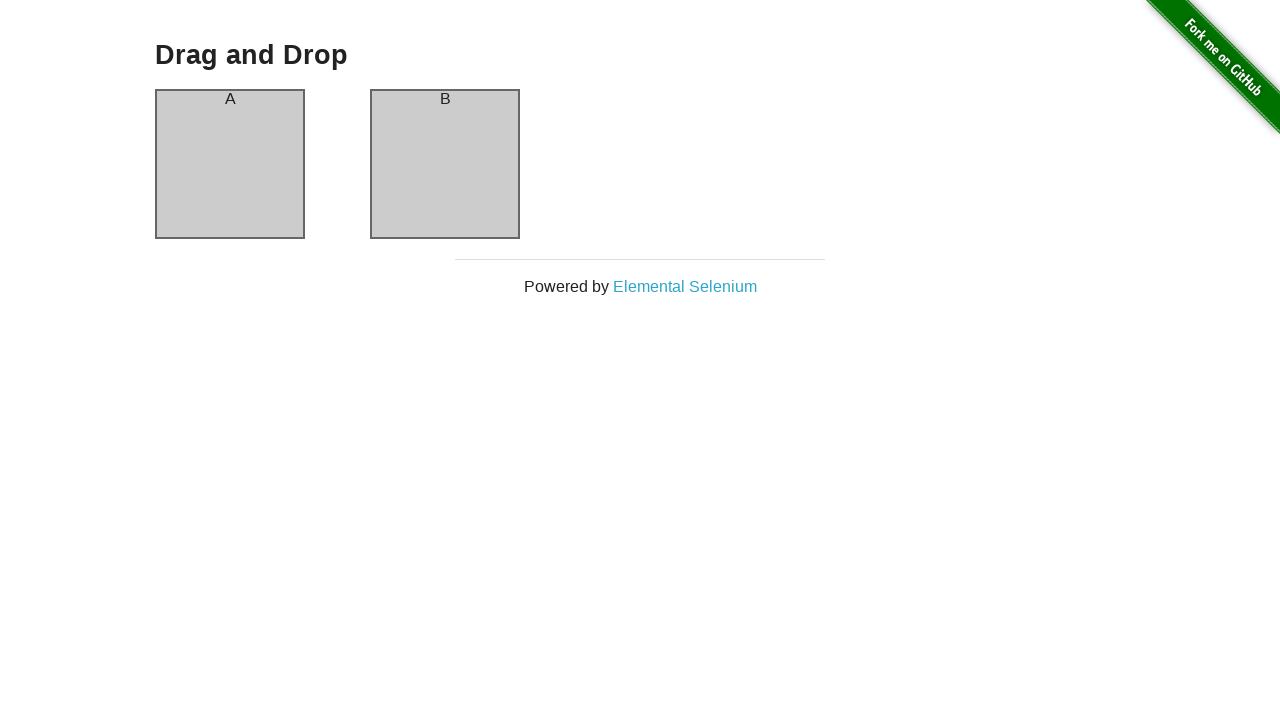

Waited 500ms for DOM to update after second drag operation
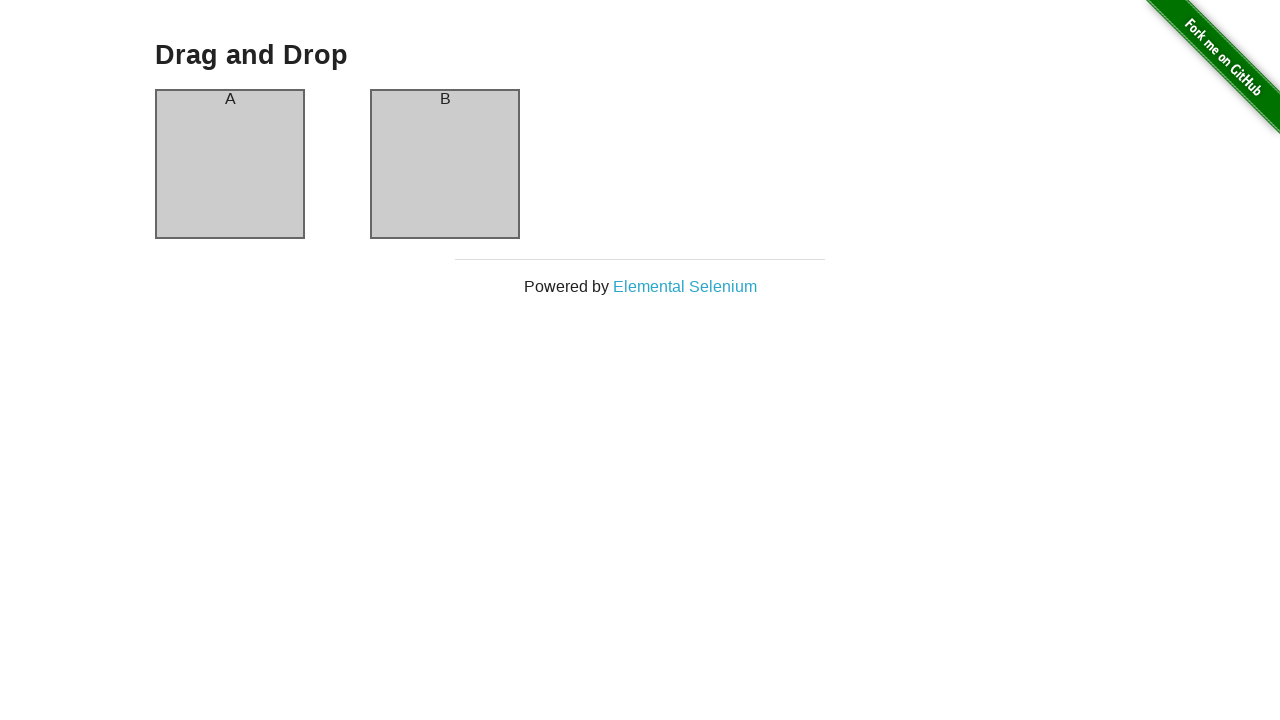

Verified elements returned to original positions: column A contains 'A'
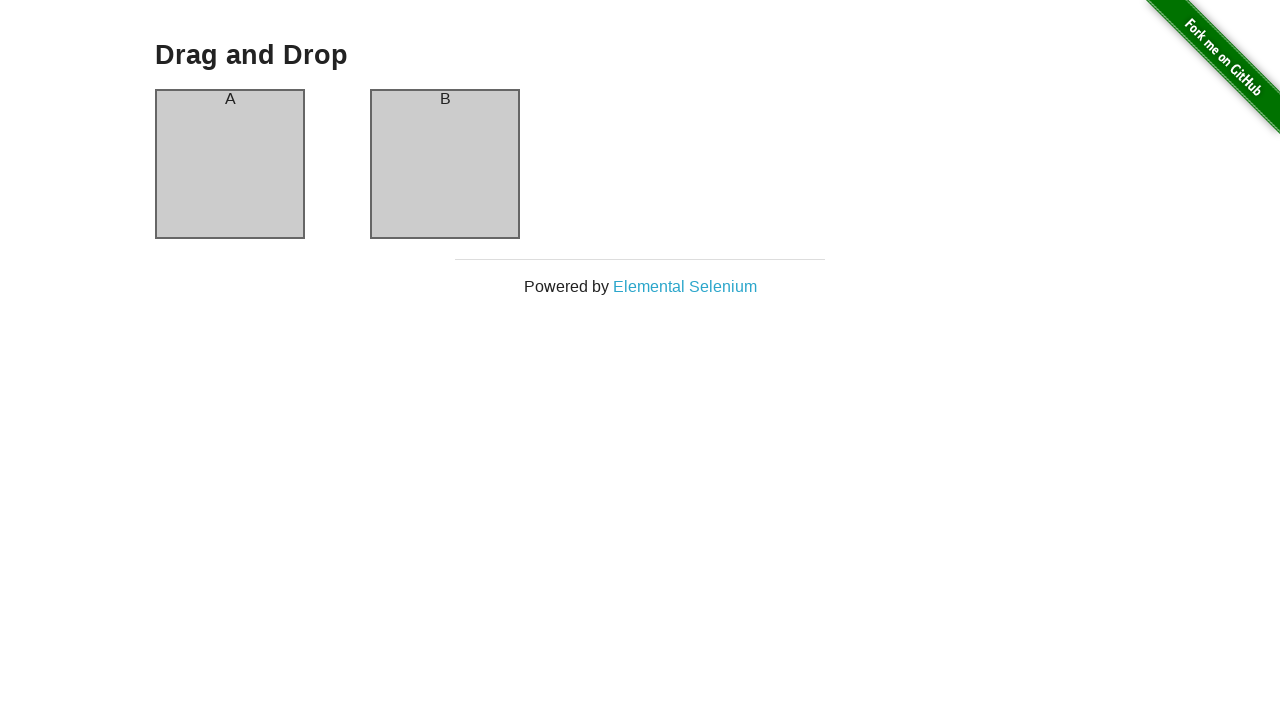

Verified elements returned to original positions: column B contains 'B'
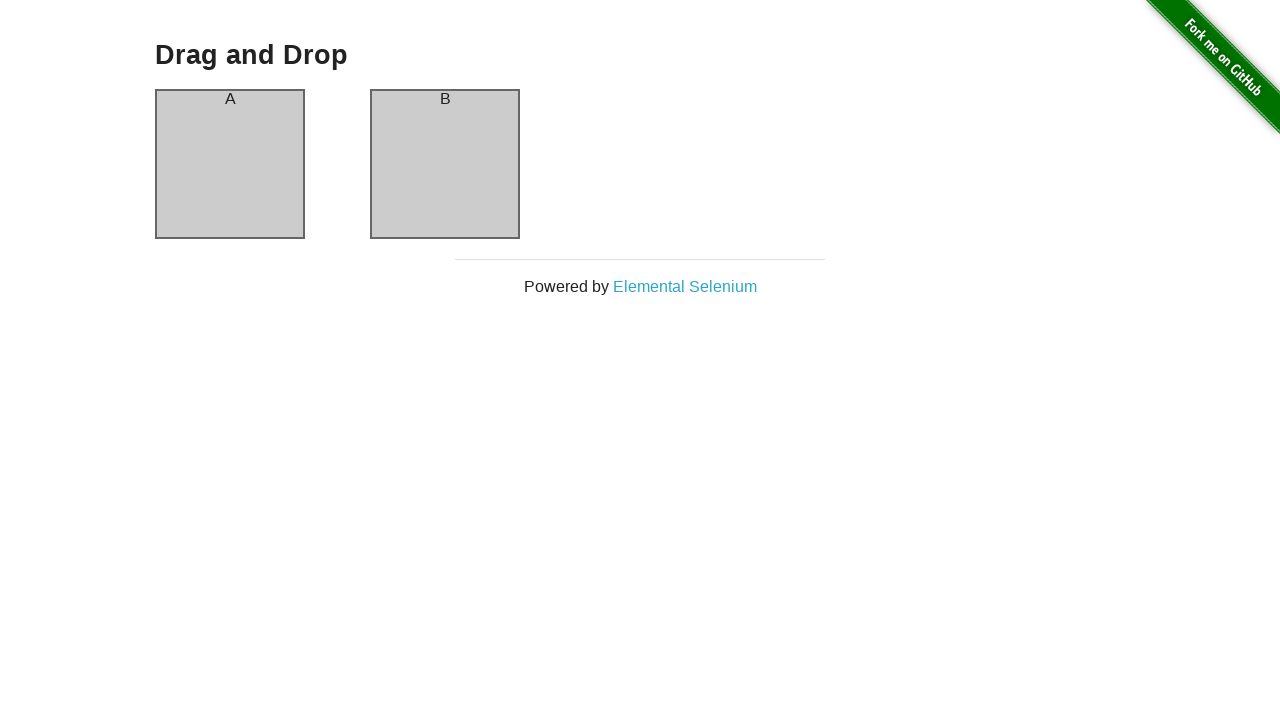

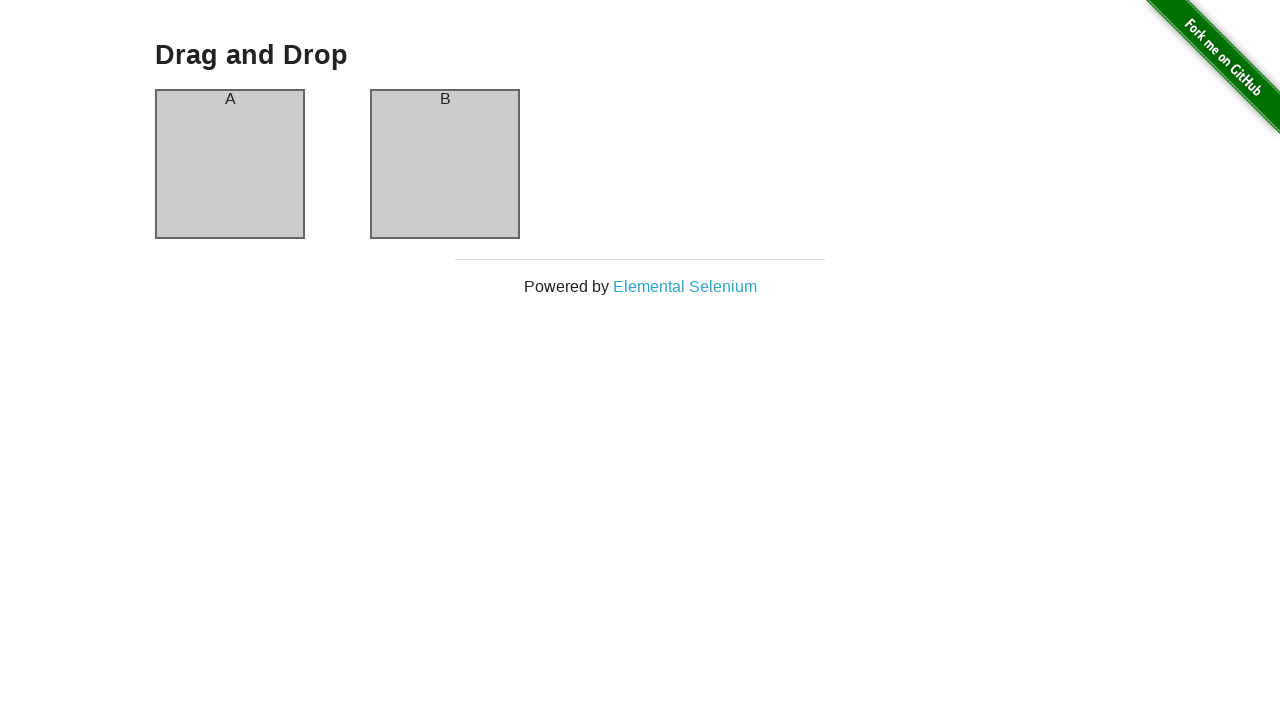